Tests handling JavaScript alert dialogs by navigating to the alerts page, accepting an alert, and verifying the result message

Starting URL: https://demo.automationtesting.in/Register.html

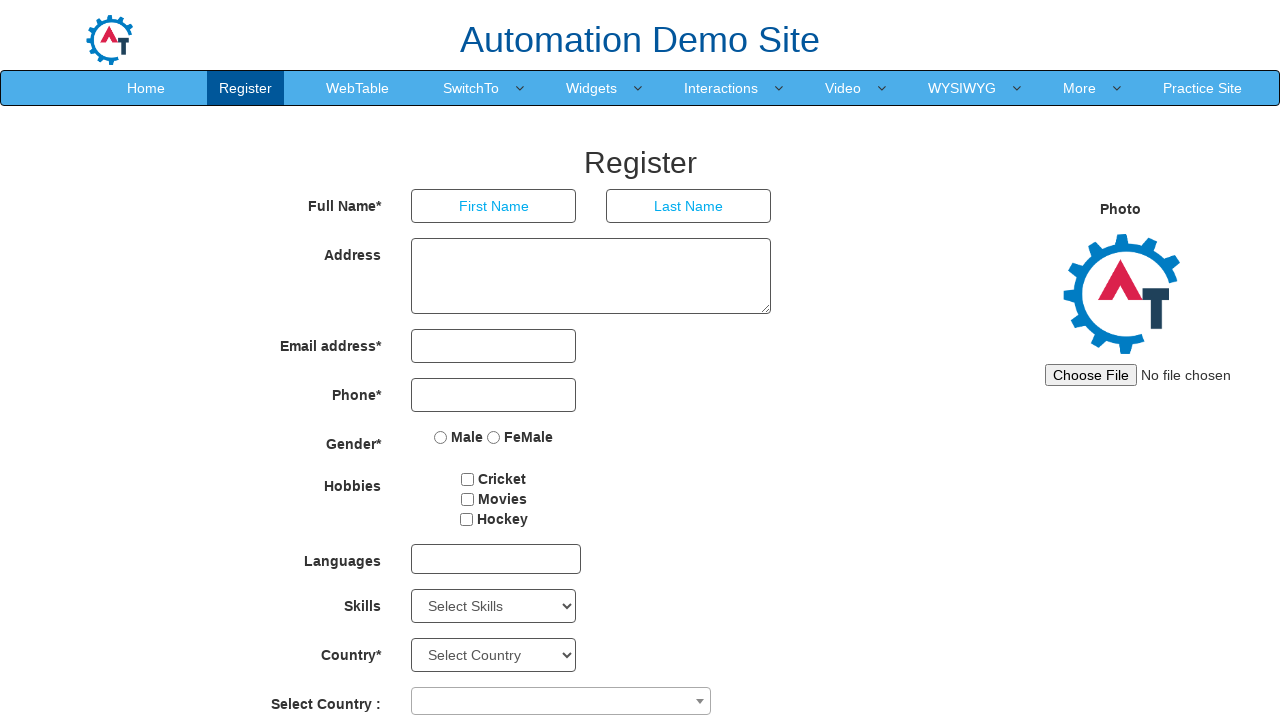

Clicked SwitchTo menu link at (471, 88) on [href*='SwitchTo'] >> nth=0
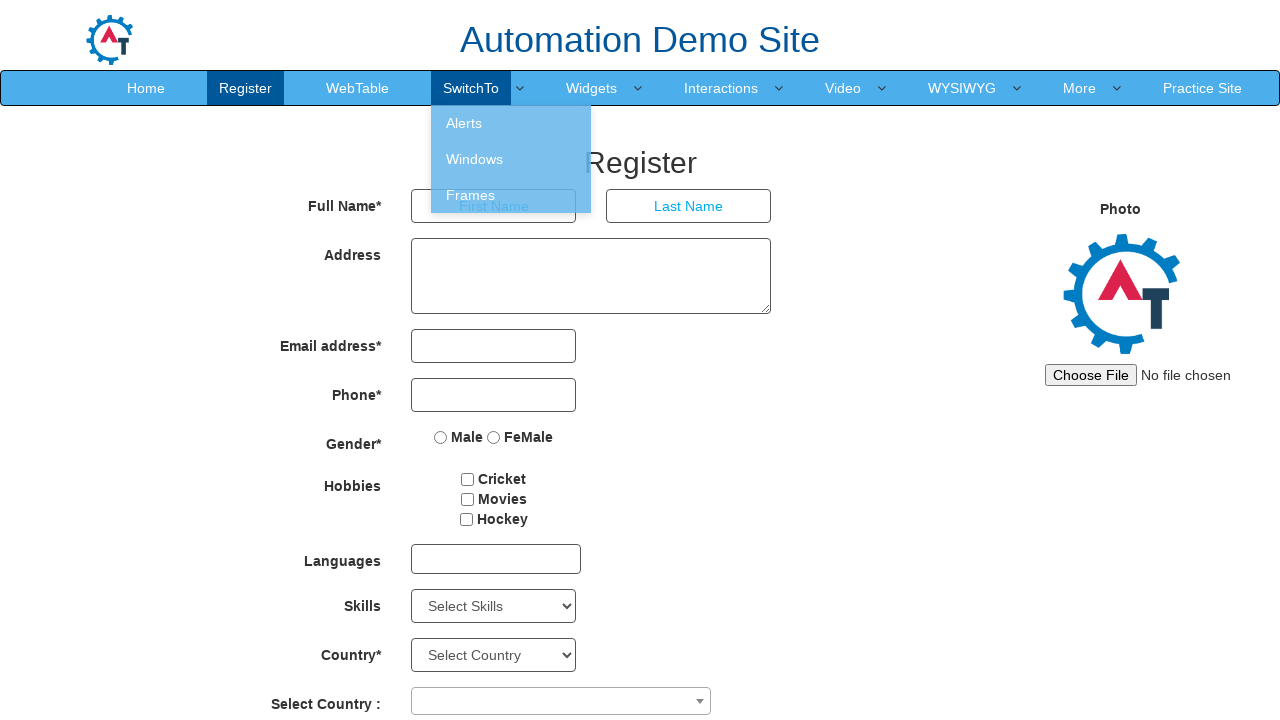

Navigated to Alerts page at (511, 123) on [href='Alerts.html']
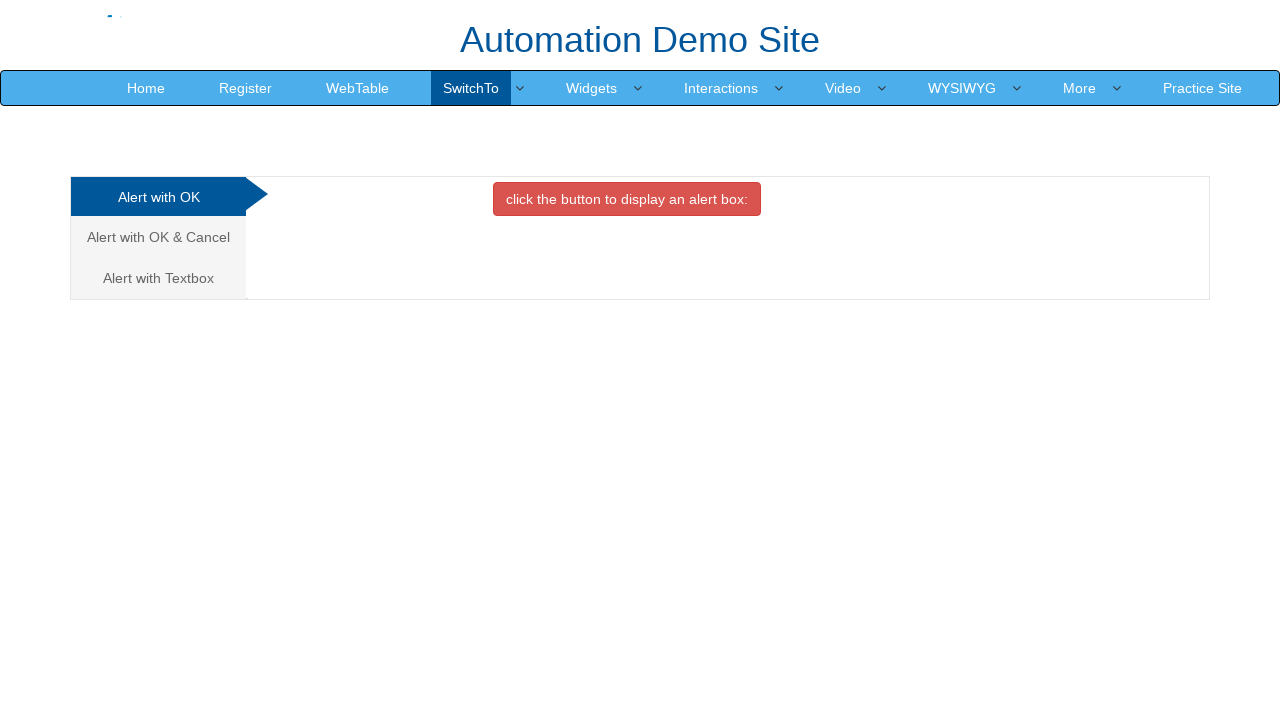

Clicked alert with OK & Cancel button at (158, 237) on text=Alert with OK & Cancel 
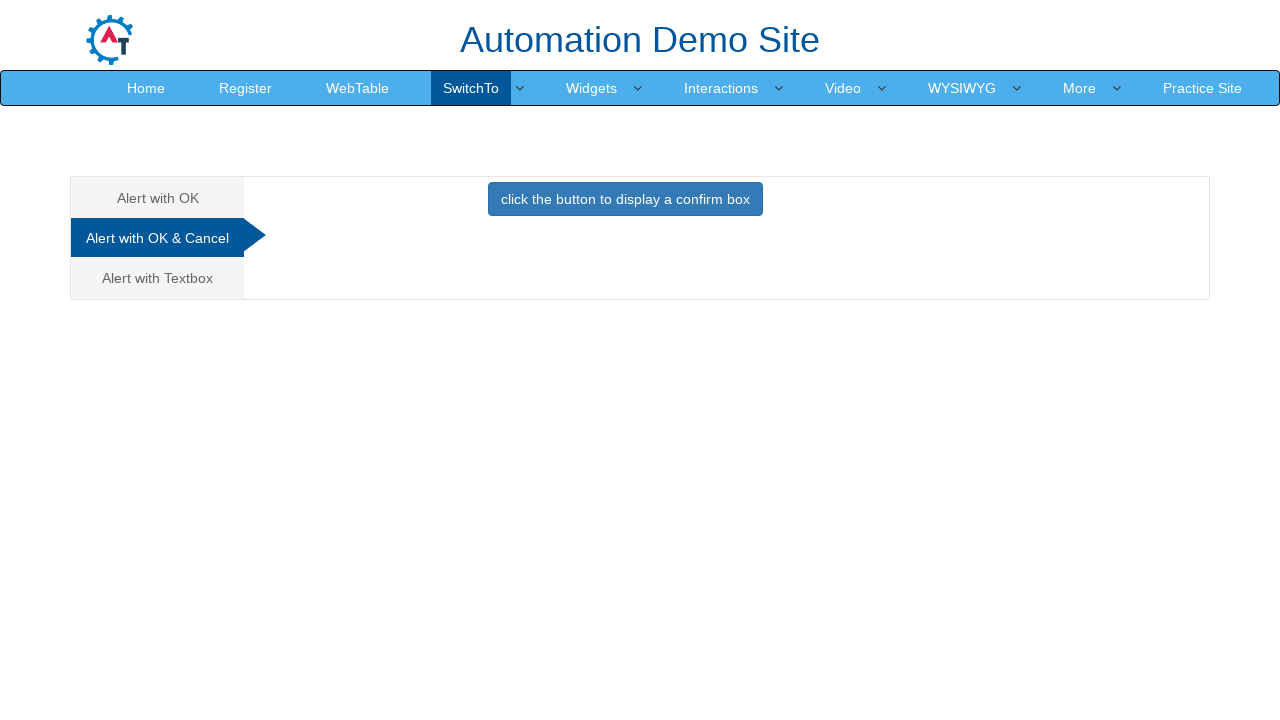

Set up dialog handler to accept alerts
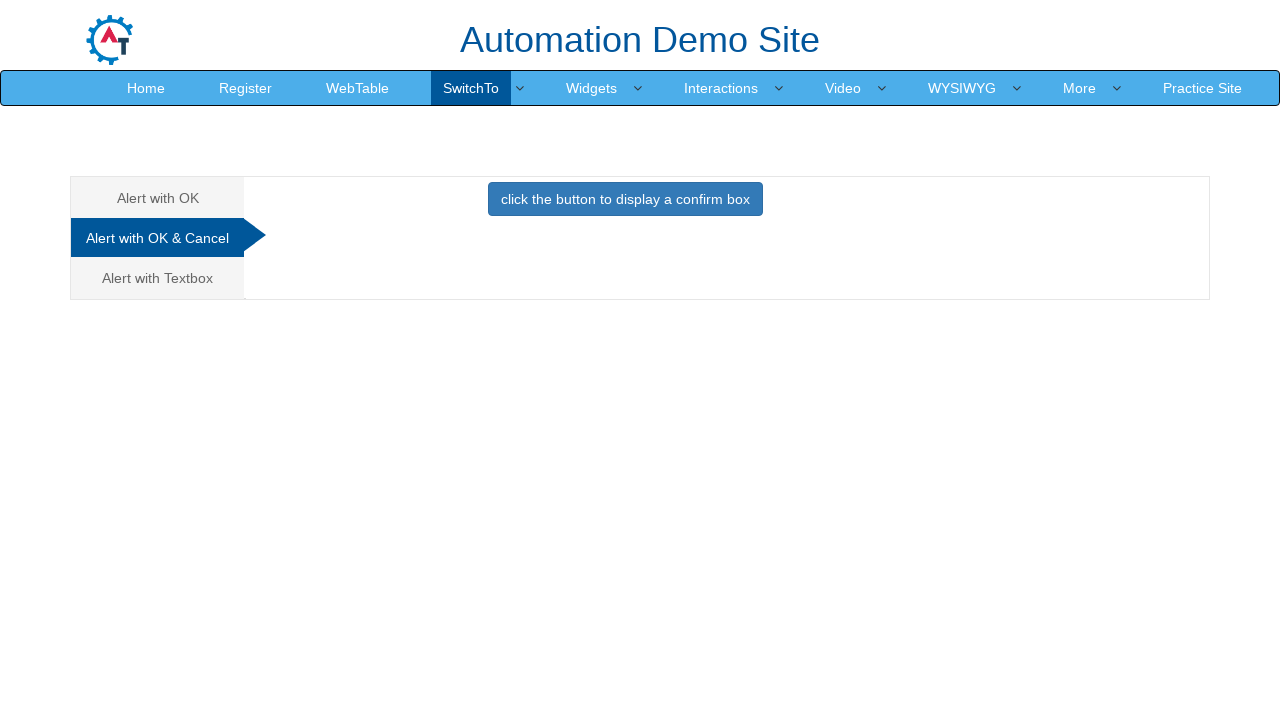

Clicked button to trigger confirm box at (625, 199) on text=click the button to display a confirm box 
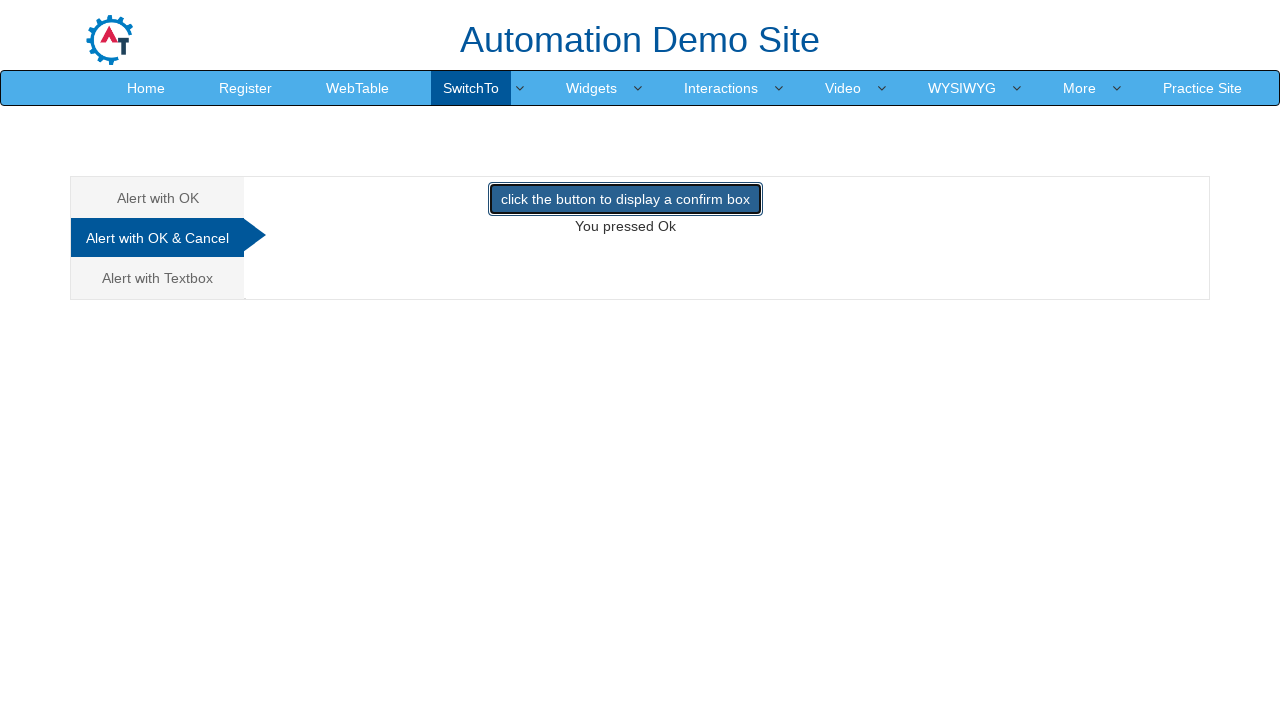

Verified result message shows 'You pressed Ok'
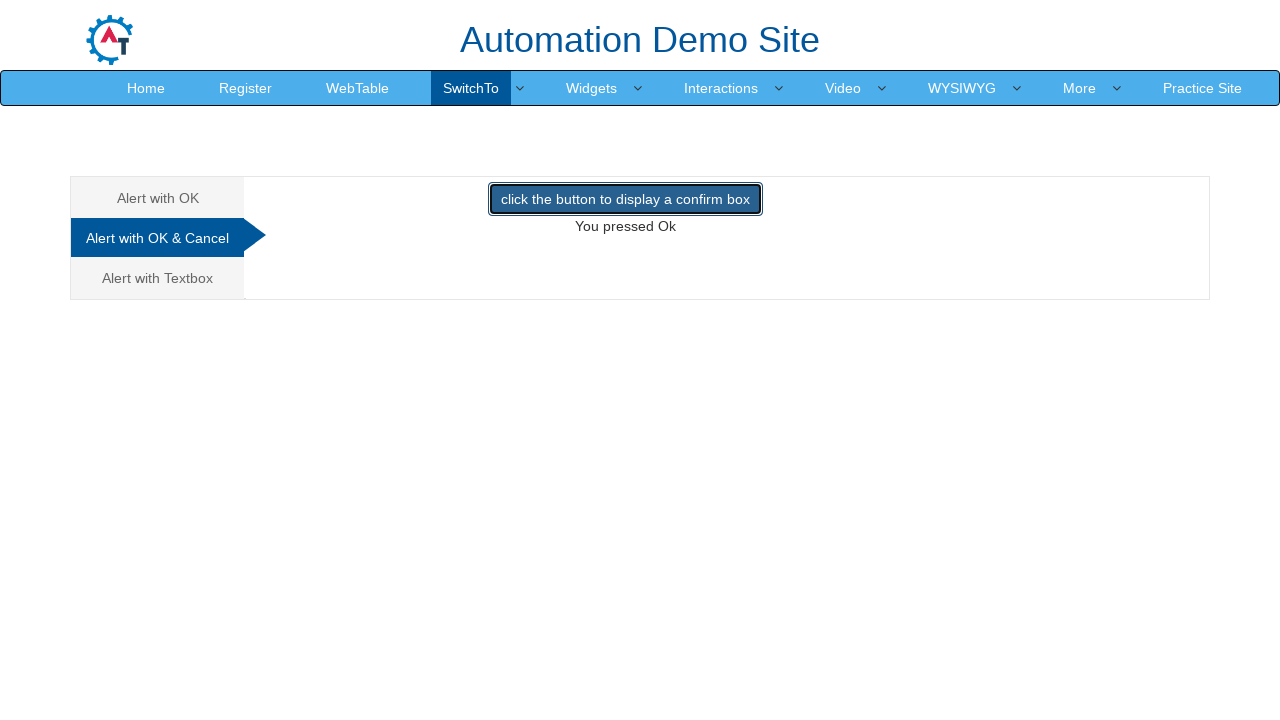

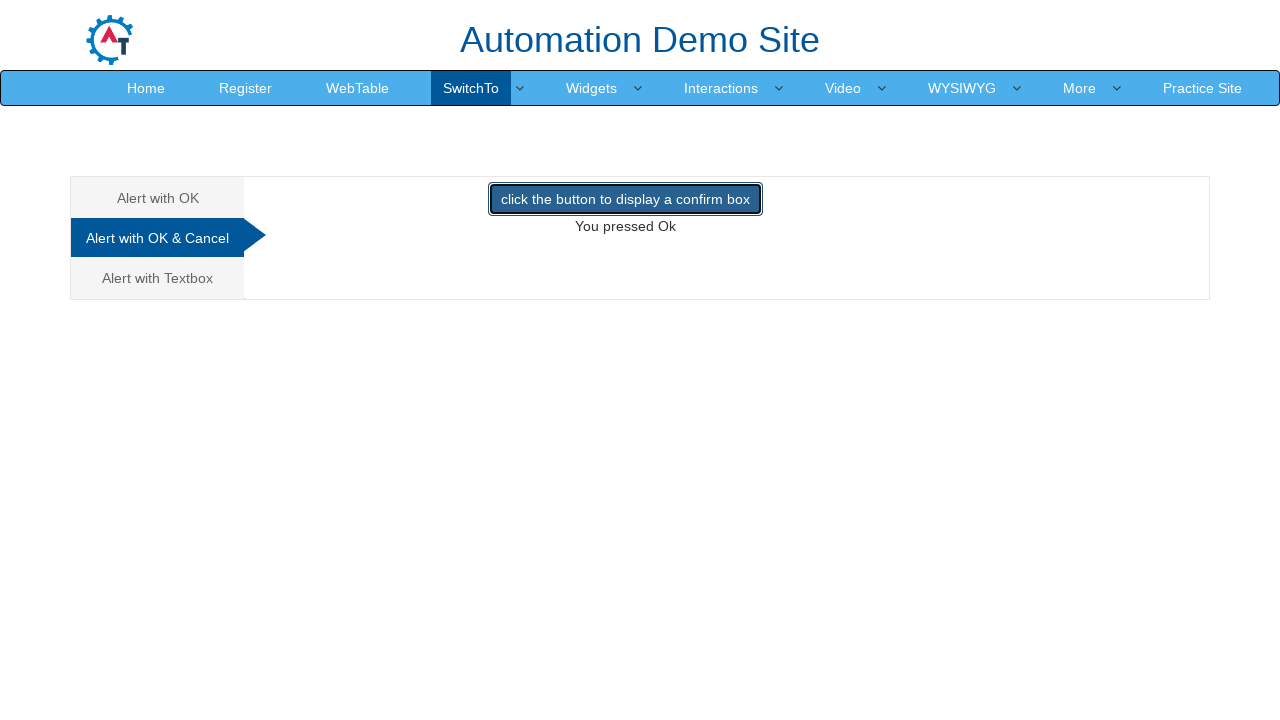